Tests adding todo items by filling the input field and pressing Enter, verifying items appear in the list

Starting URL: https://demo.playwright.dev/todomvc

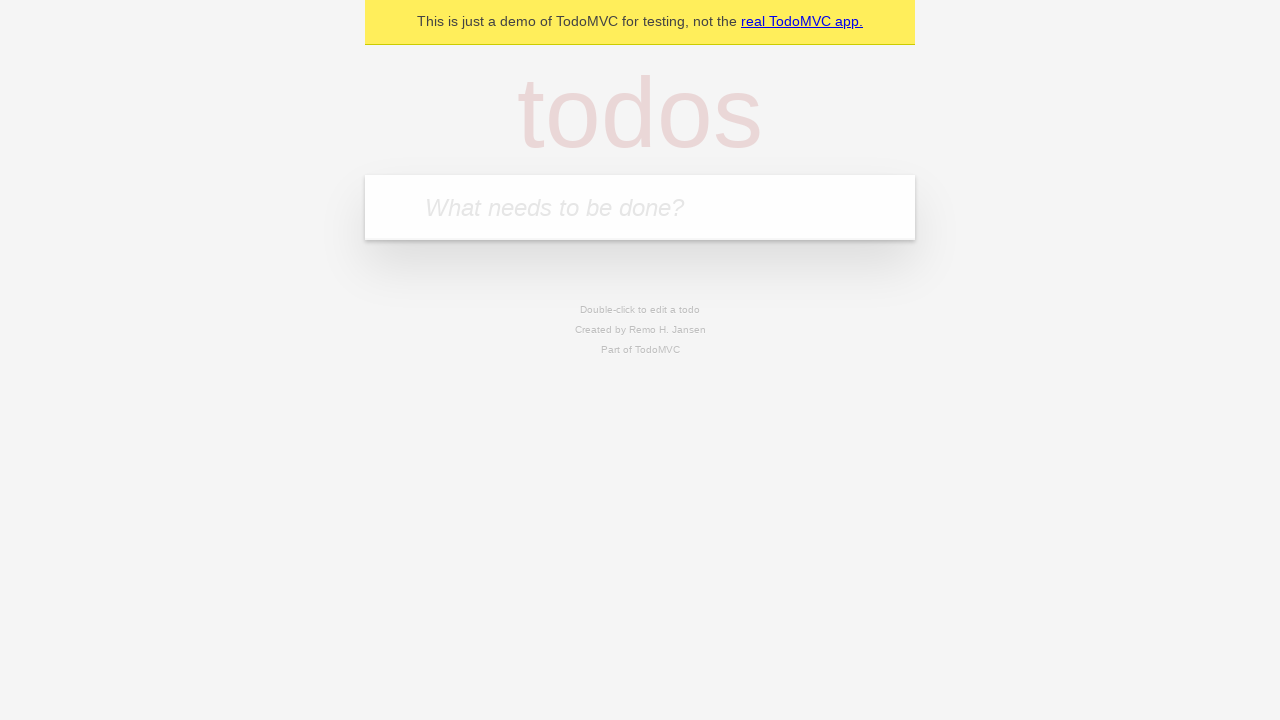

Filled input field with first todo item 'buy some cheese' on .new-todo
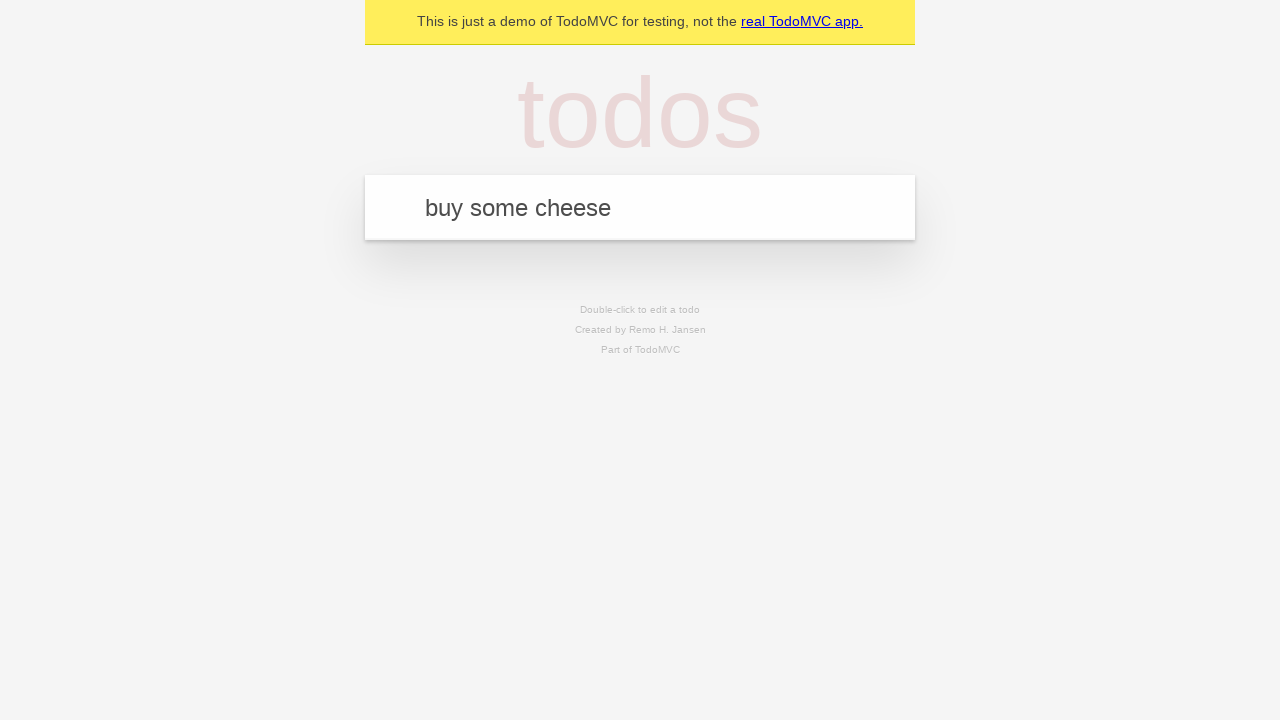

Pressed Enter to submit first todo item on .new-todo
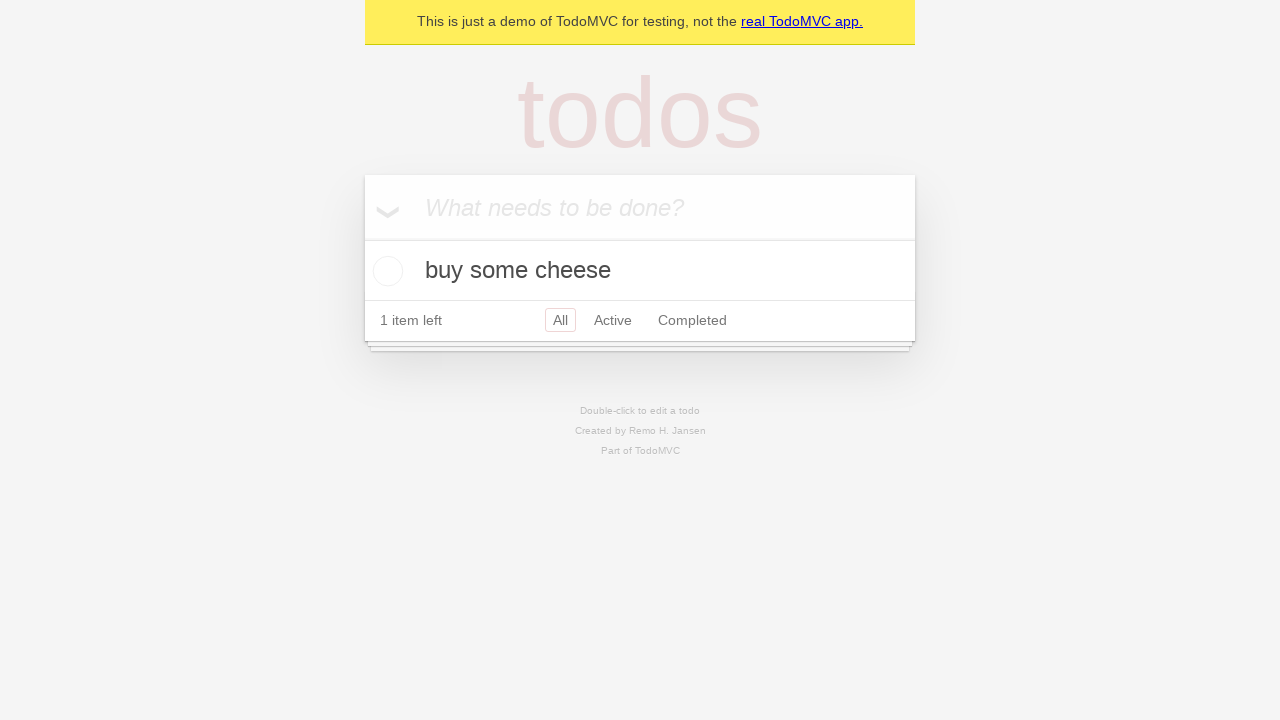

First todo item appeared in the list
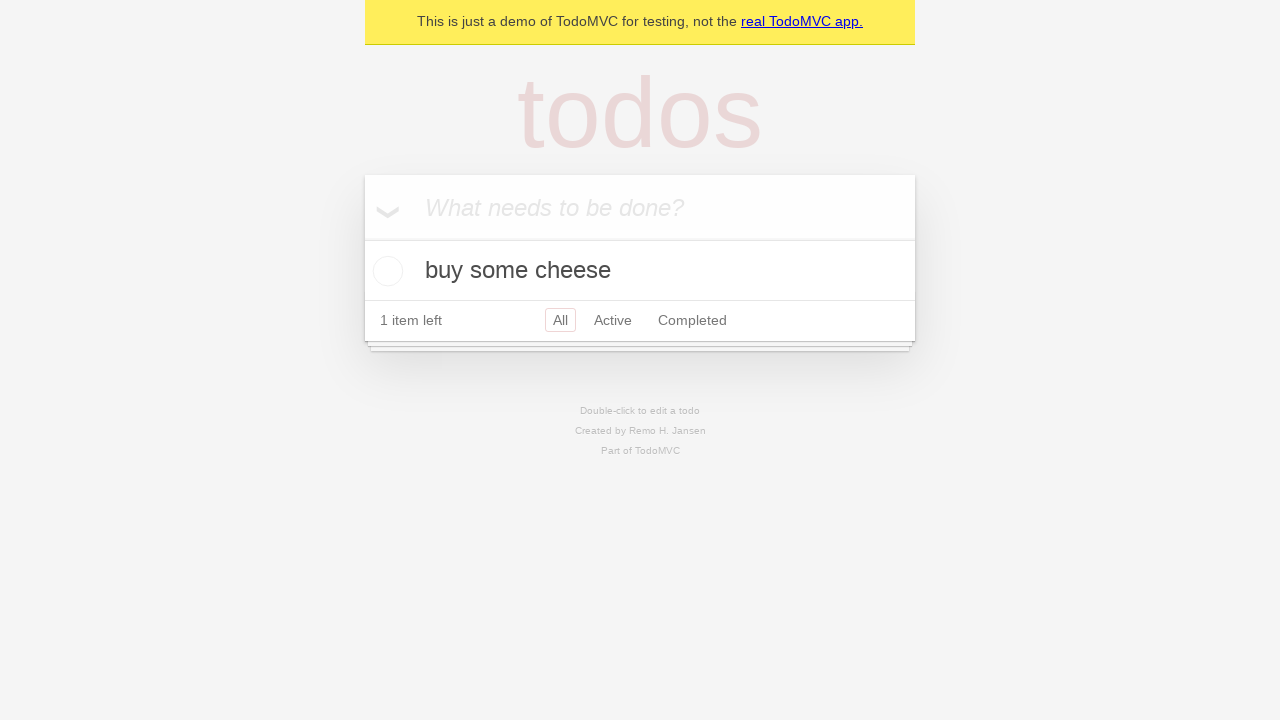

Filled input field with second todo item 'feed the cat' on .new-todo
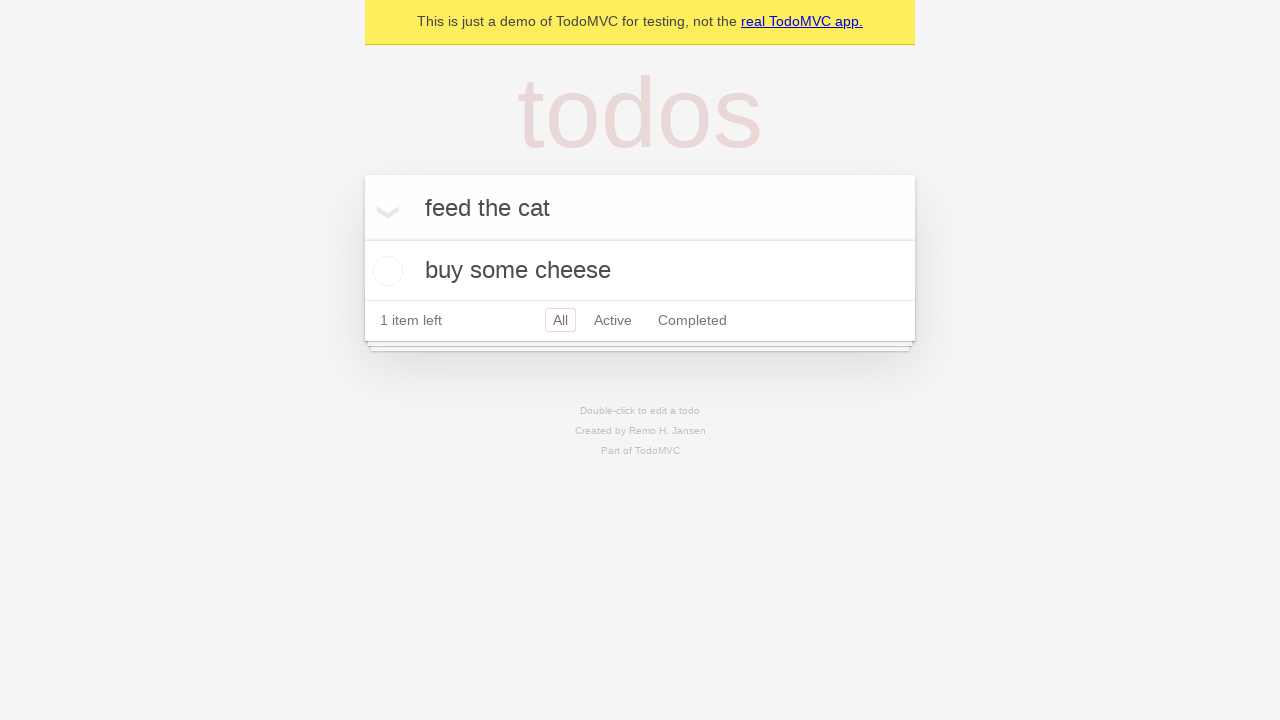

Pressed Enter to submit second todo item on .new-todo
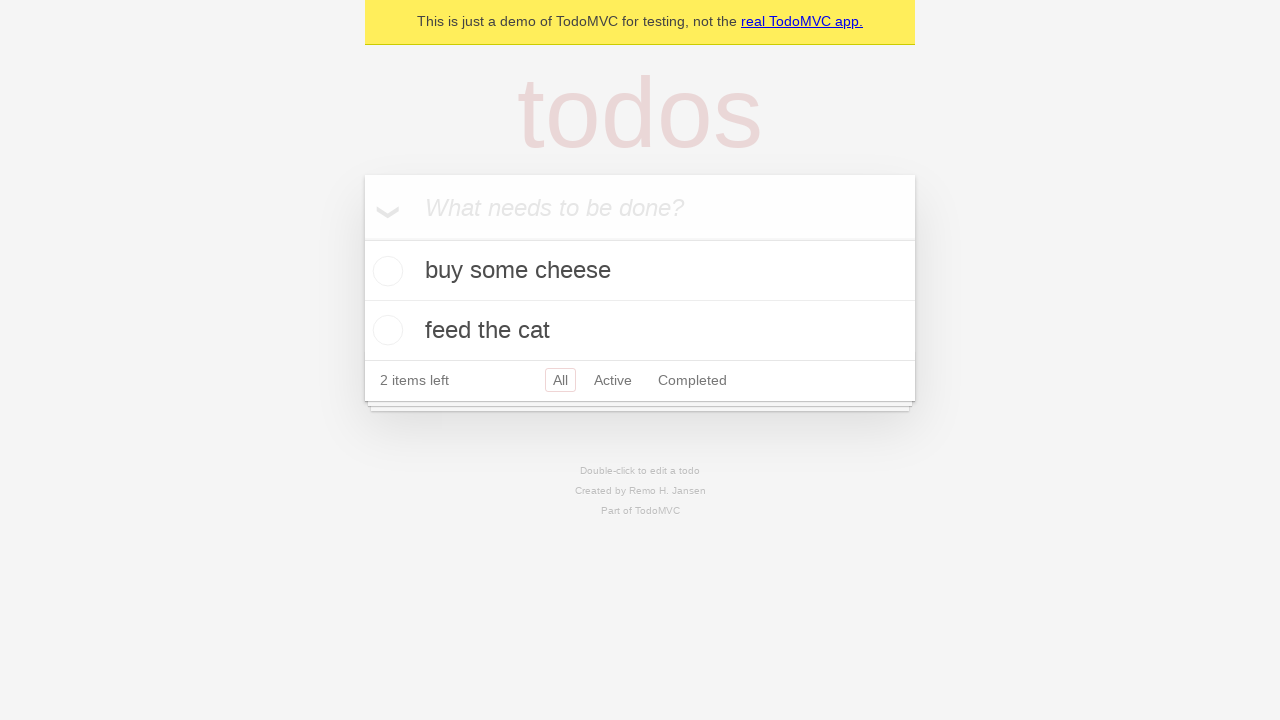

Second todo item appeared in the list
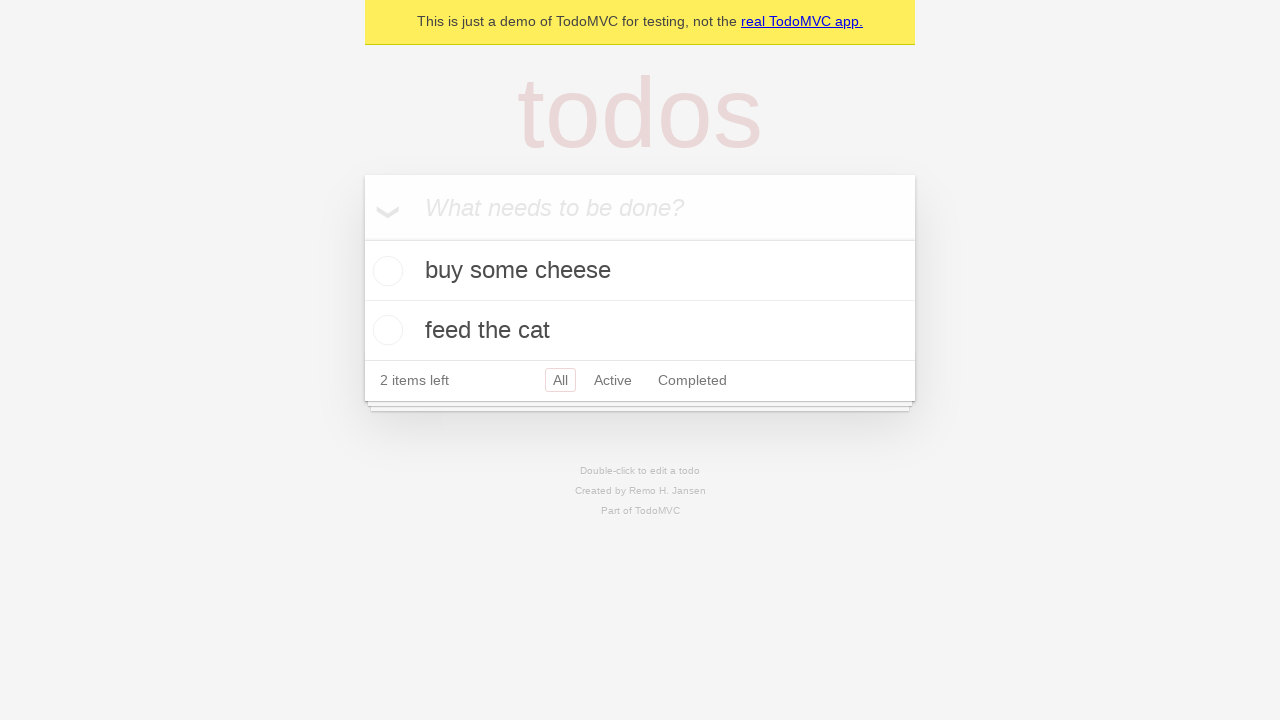

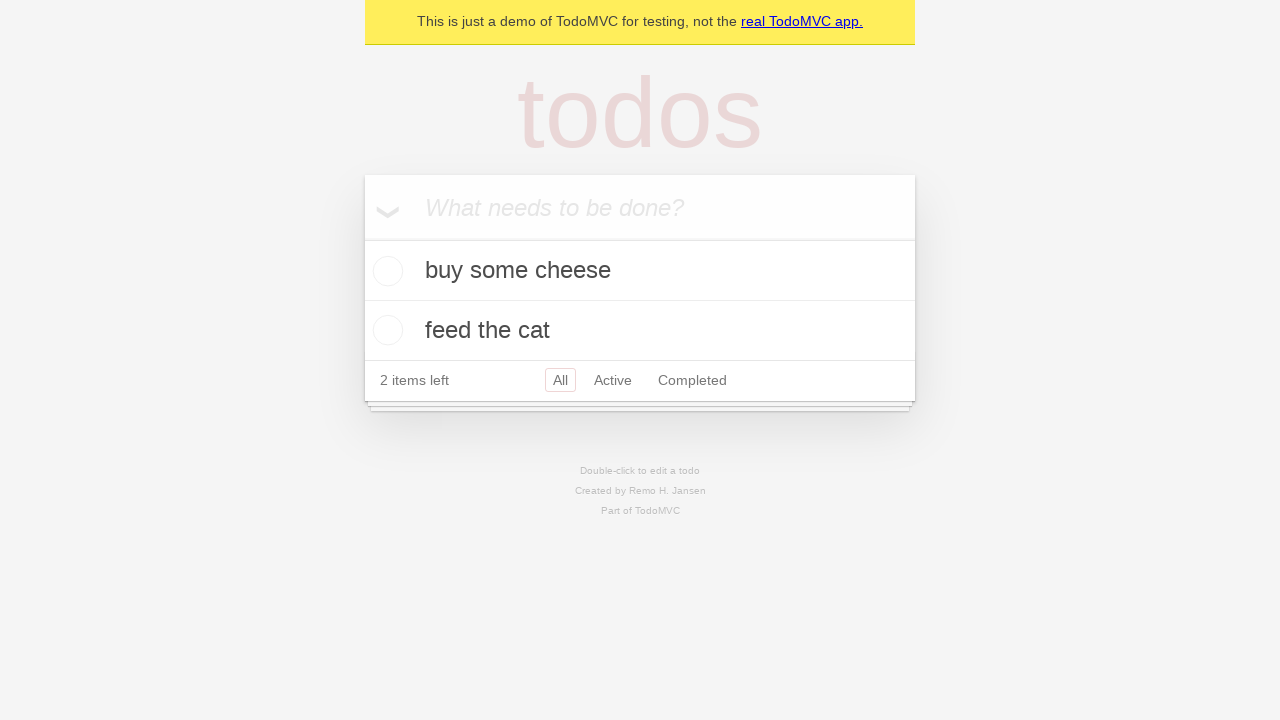